Tests drag and drop functionality by dragging an element using different offset-based methods

Starting URL: http://marcojakob.github.io/dart-dnd/detection_only/

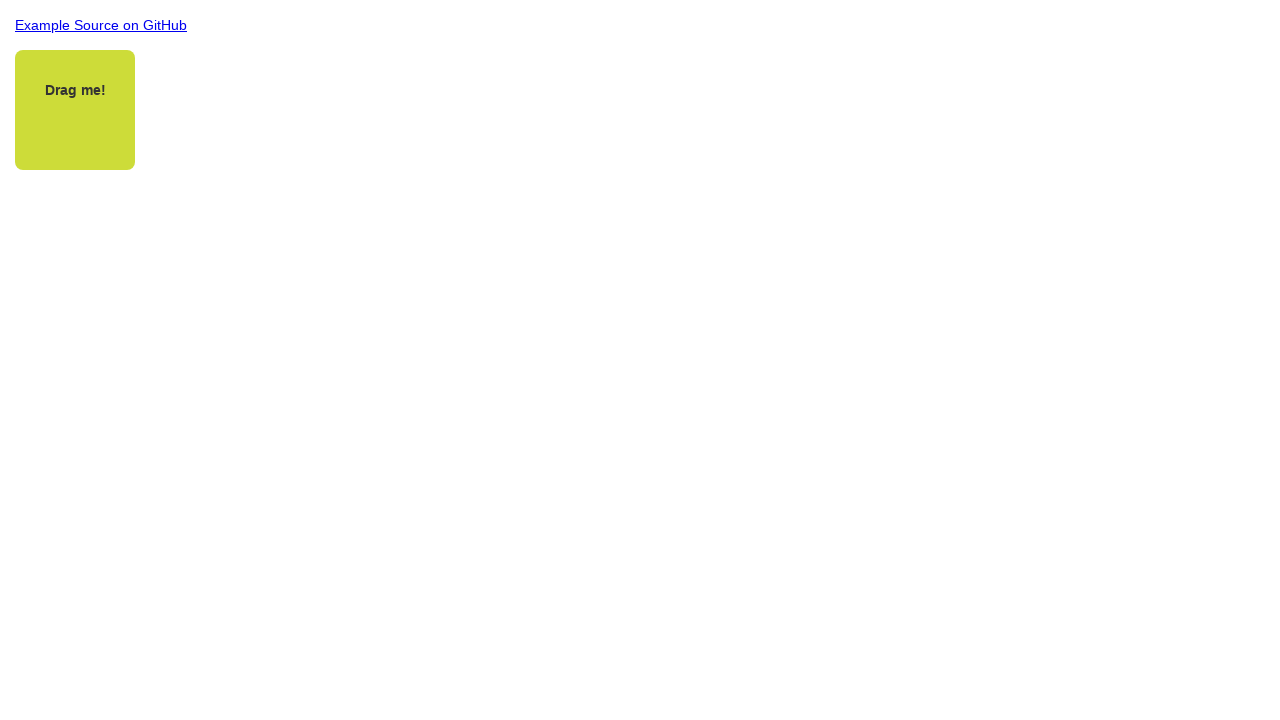

Located the draggable element
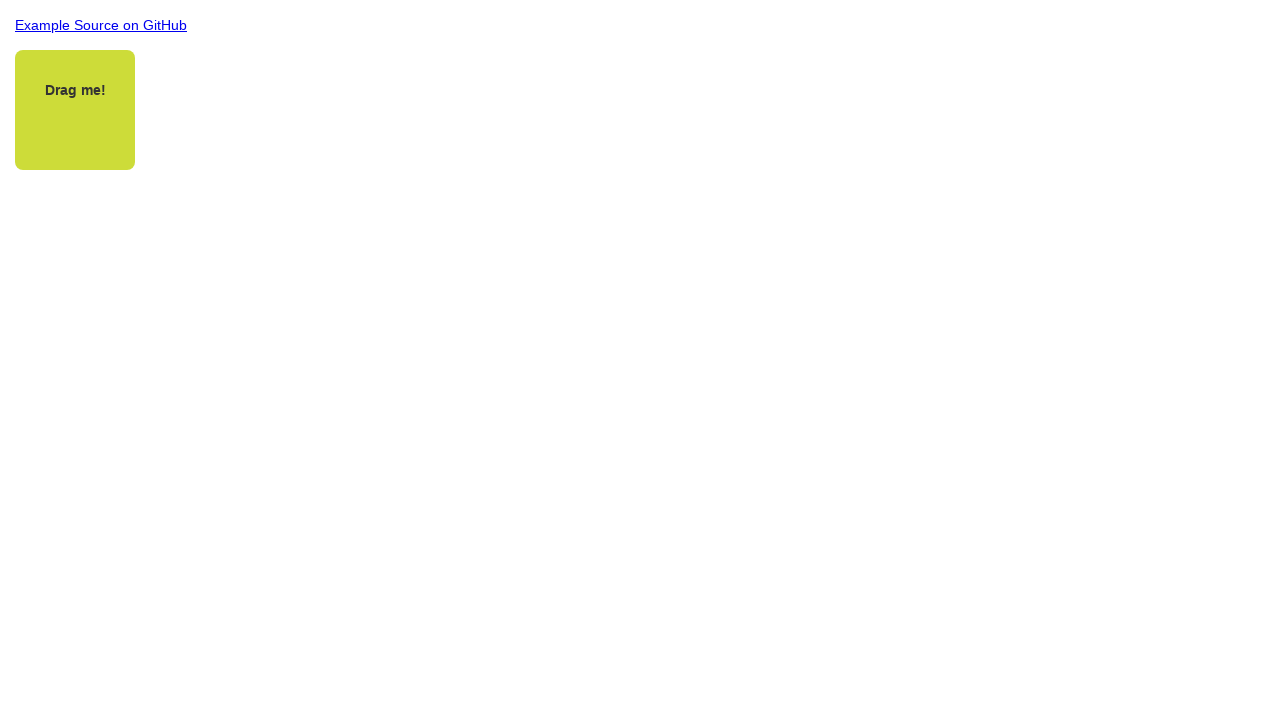

Performed drag_to operation with offset (20, 20) using method 1 at (35, 70)
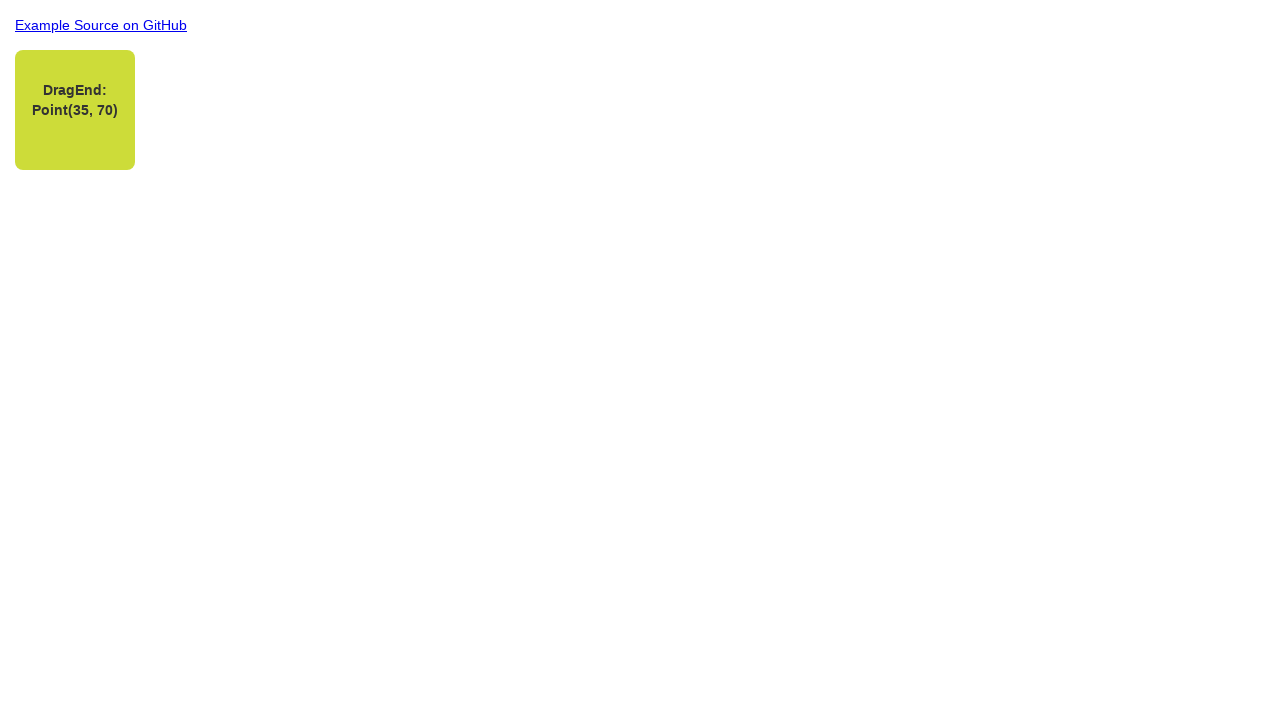

Moved mouse to center of draggable element at (75, 110)
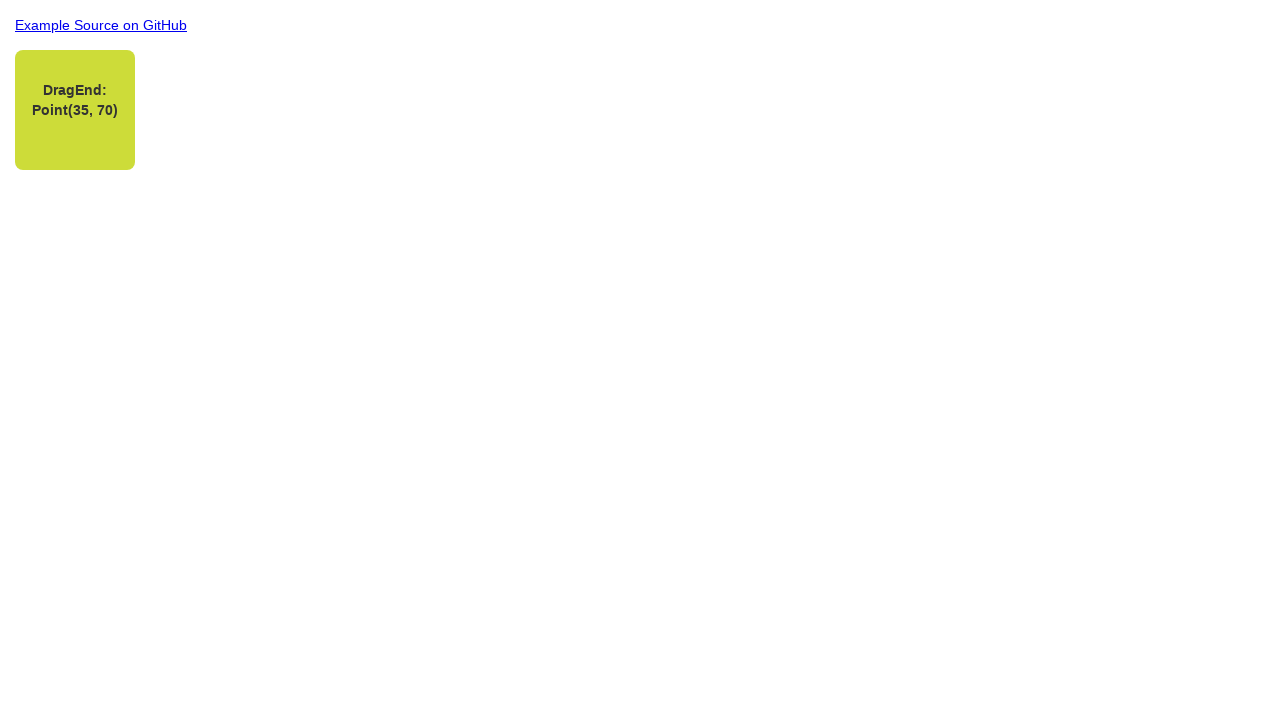

Pressed mouse button down at (75, 110)
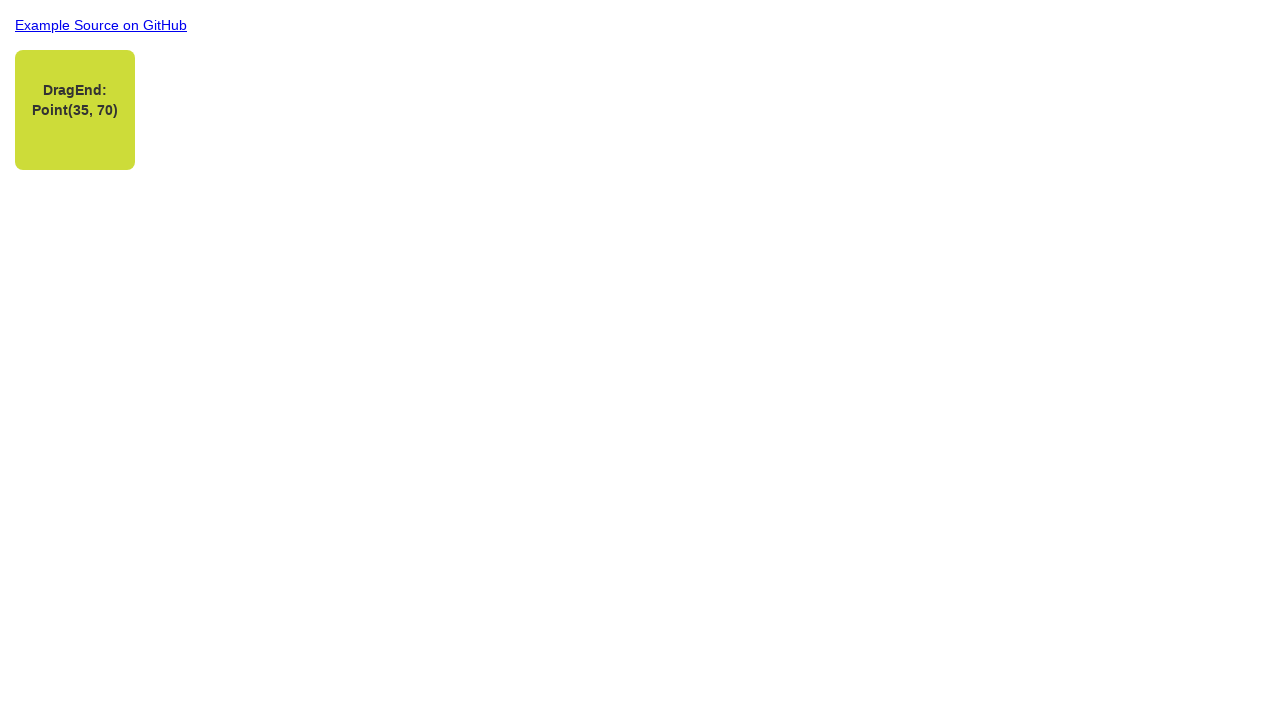

Moved mouse to target position with offset (20, 20) using method 2 at (95, 130)
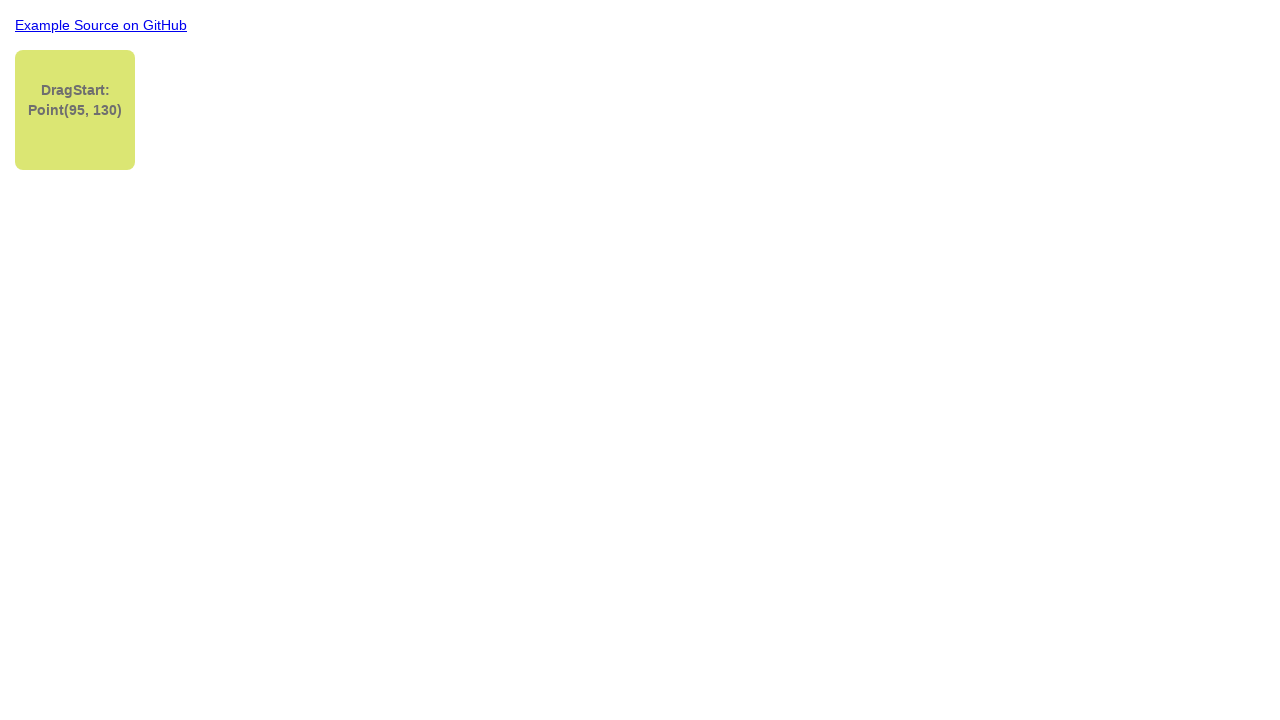

Released mouse button after drag operation in method 2 at (95, 130)
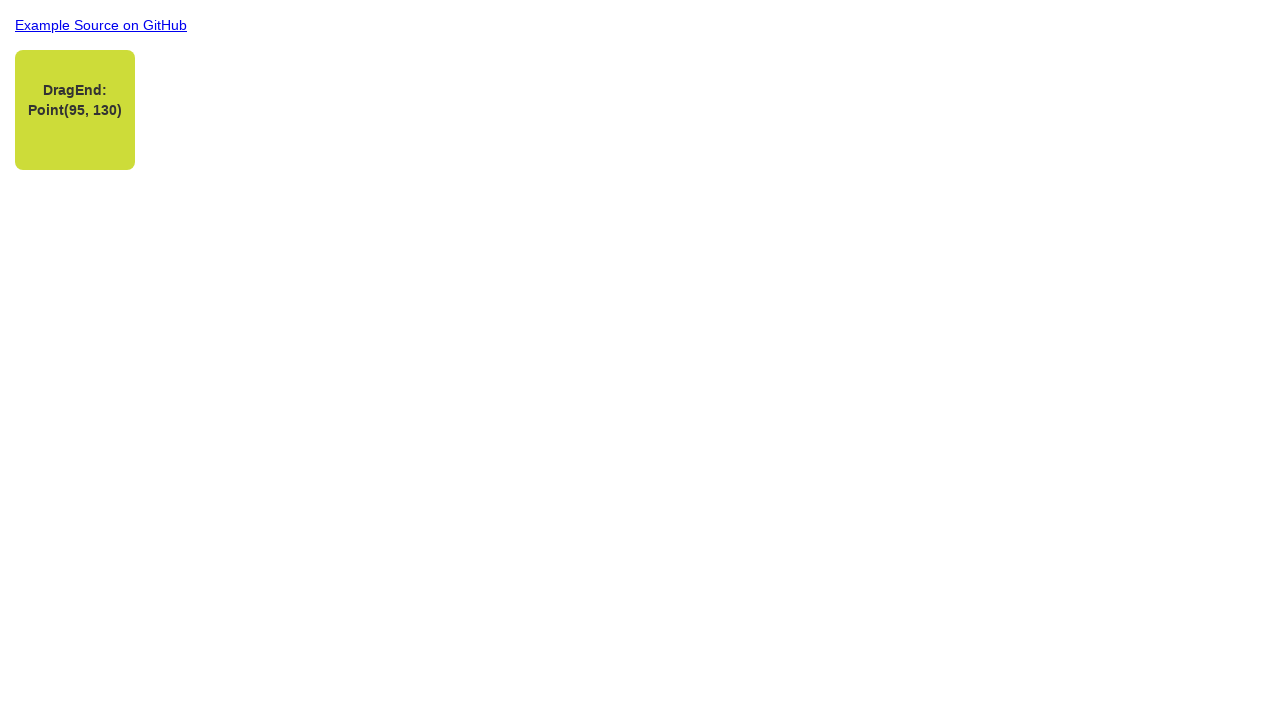

Hovered over draggable element at (75, 110) on .draggable
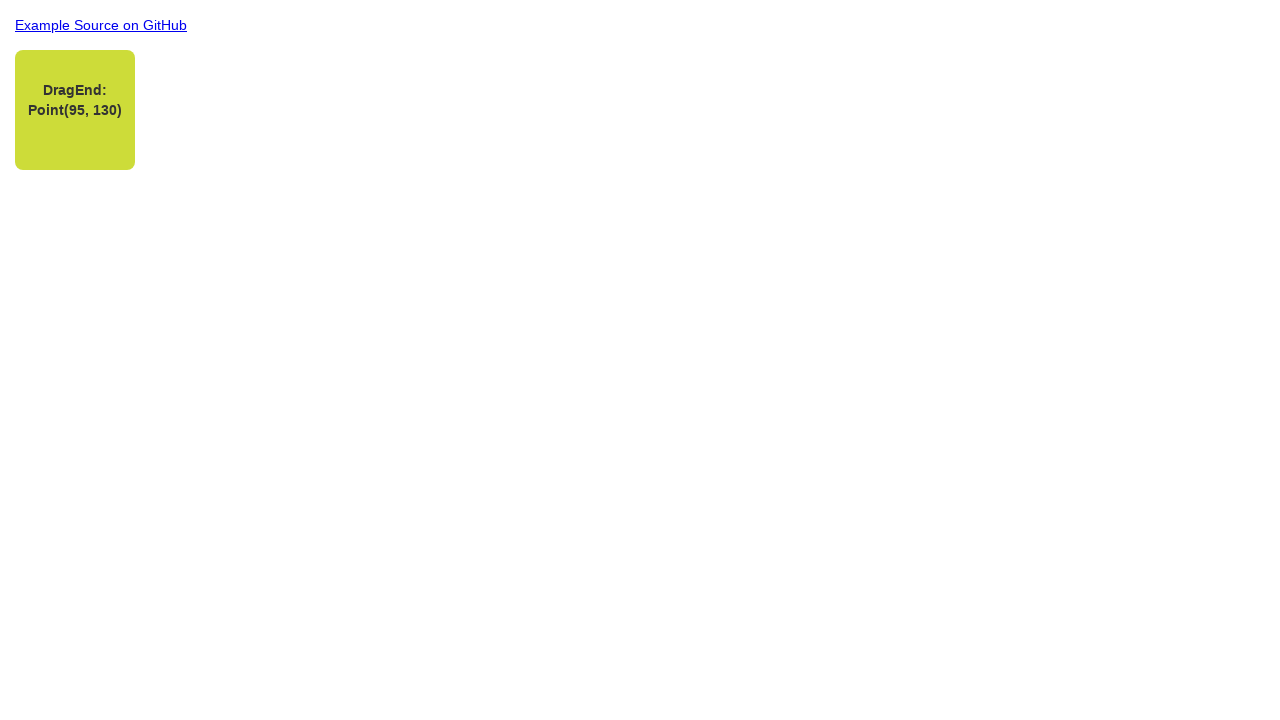

Pressed mouse button down for method 3 at (75, 110)
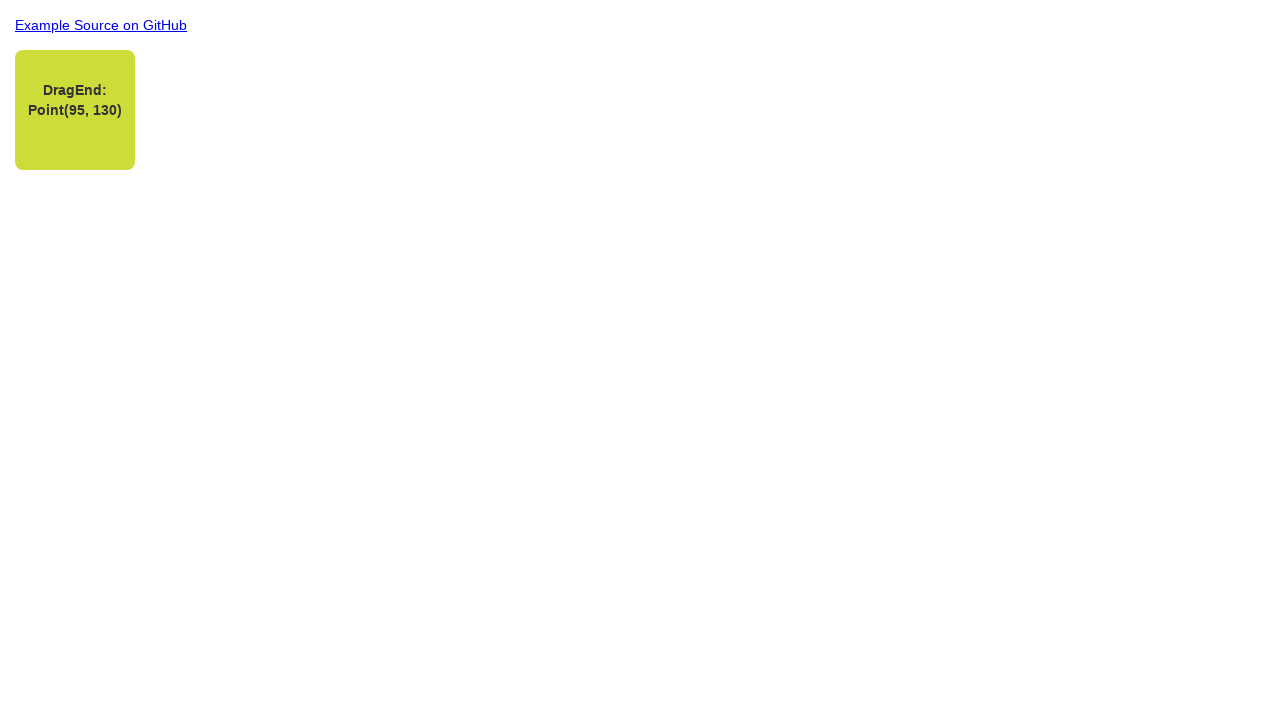

Moved mouse to target position with offset (20, 20) using method 3 at (95, 130)
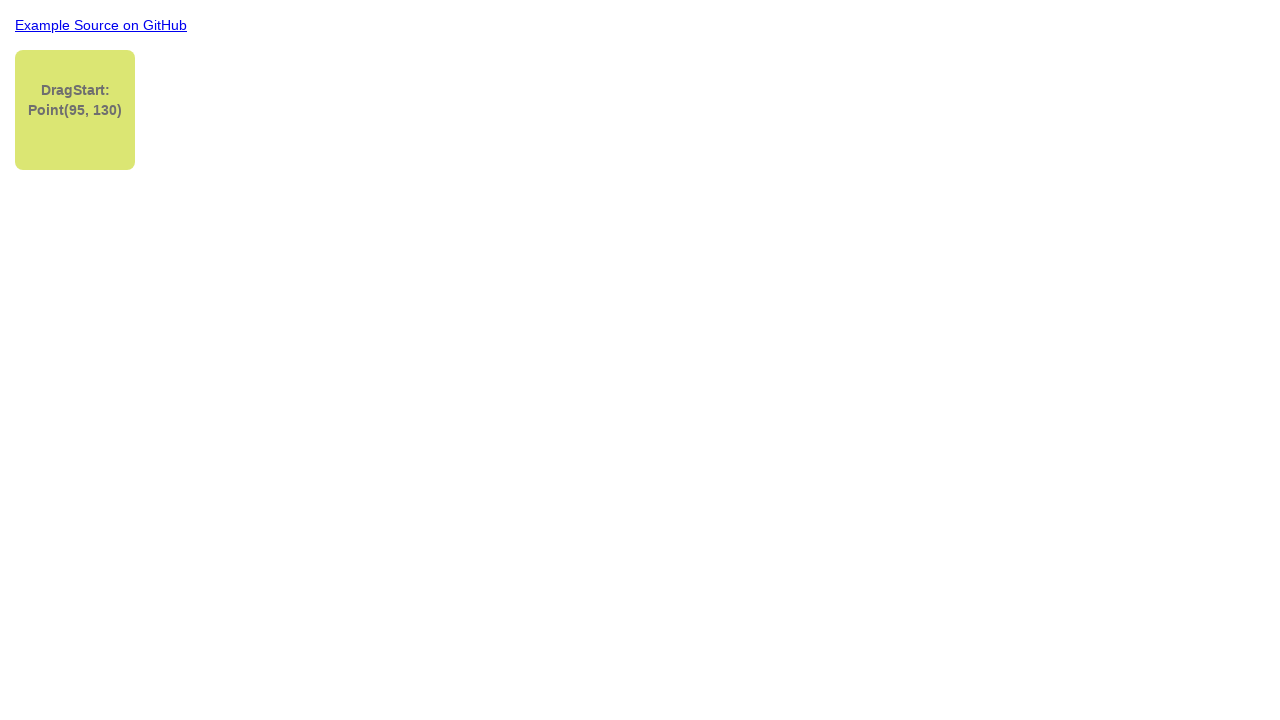

Released mouse button after drag operation in method 3 at (95, 130)
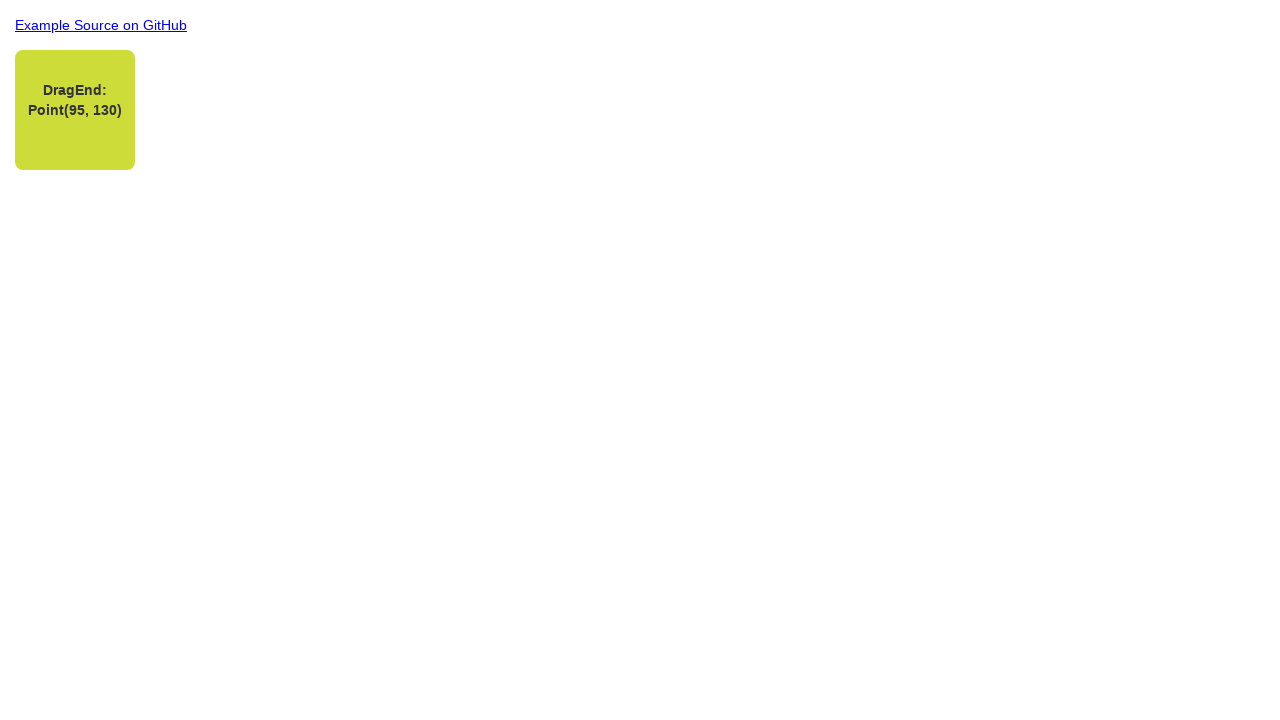

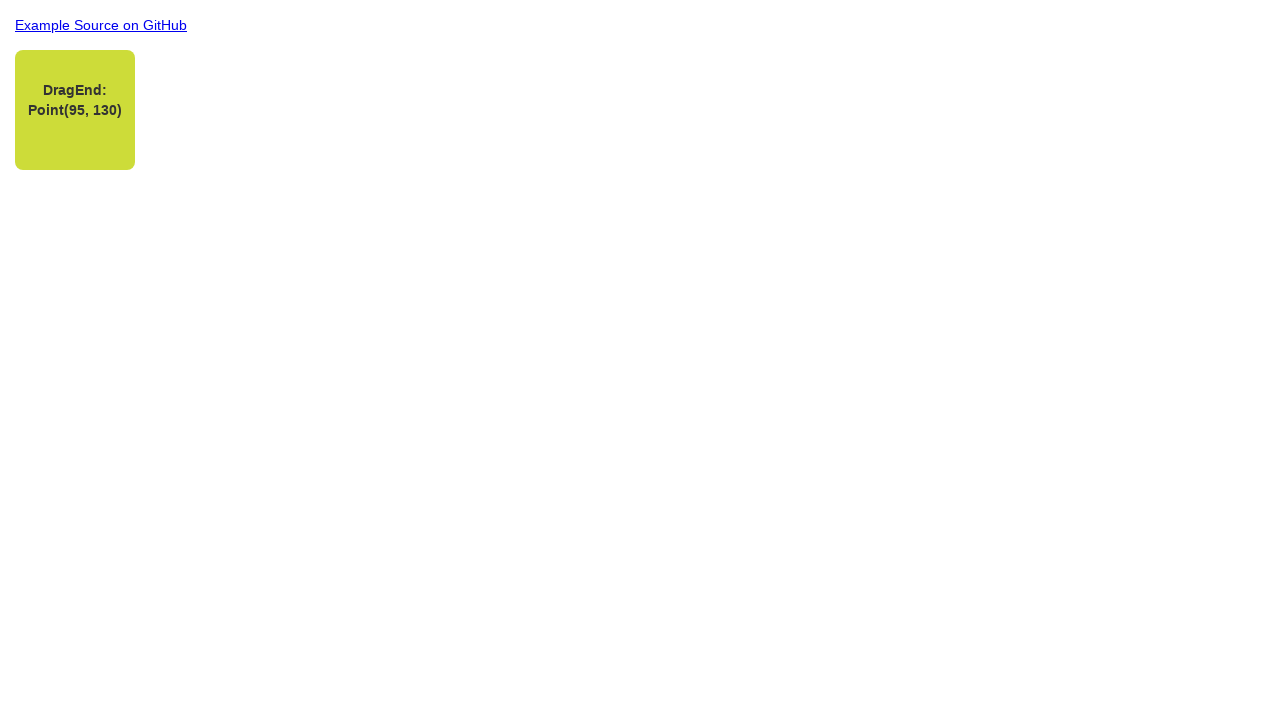